Tests that a todo item is removed when edited to an empty string

Starting URL: https://demo.playwright.dev/todomvc

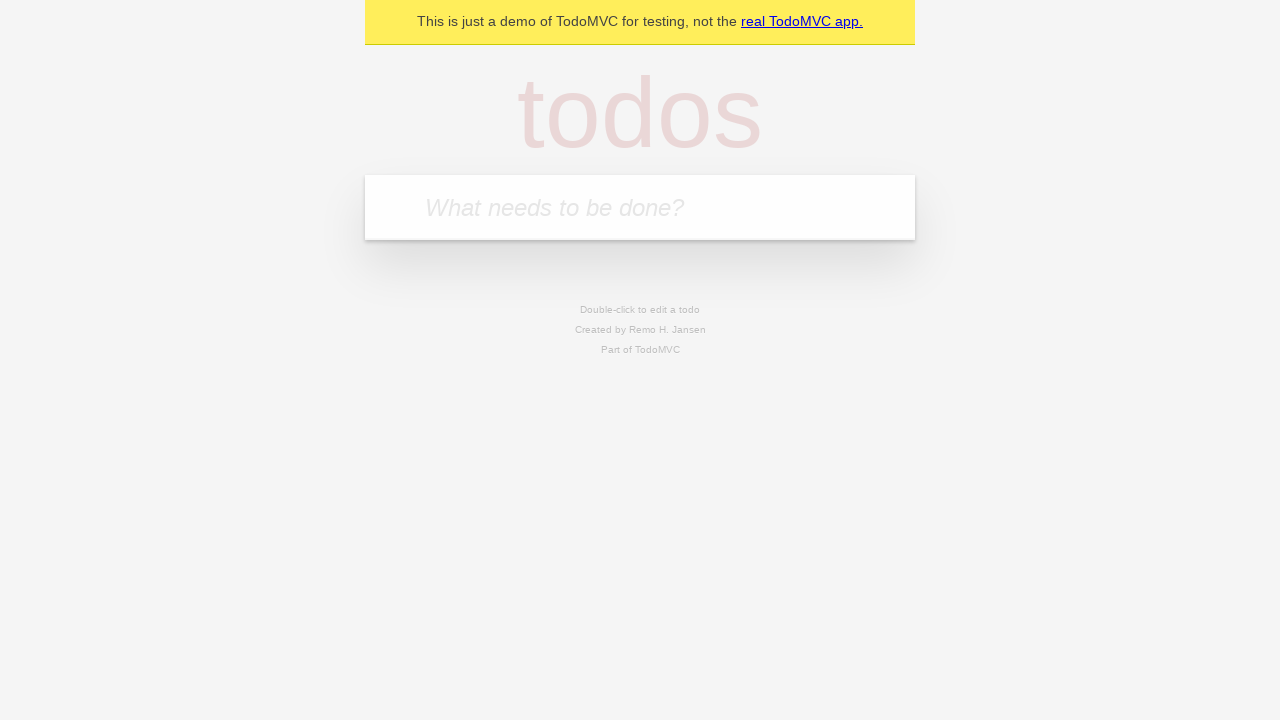

Filled todo input with 'watch monty python' on internal:attr=[placeholder="What needs to be done?"i]
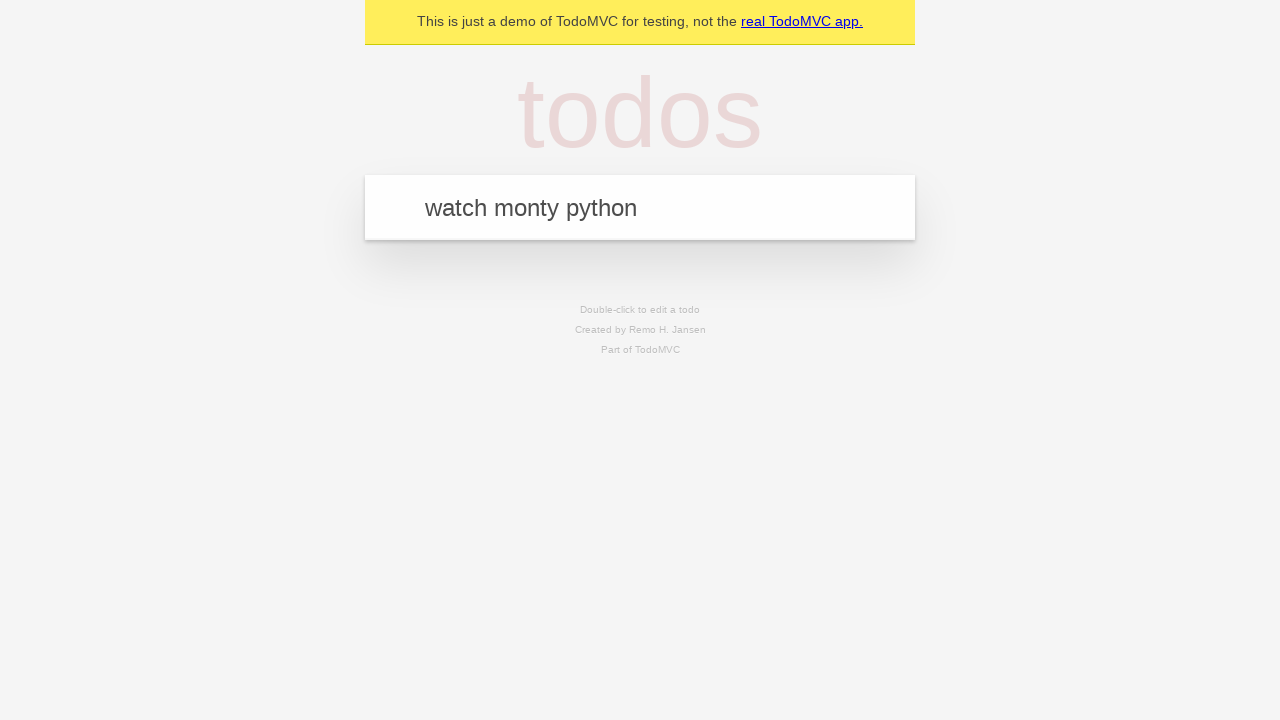

Pressed Enter to create todo 'watch monty python' on internal:attr=[placeholder="What needs to be done?"i]
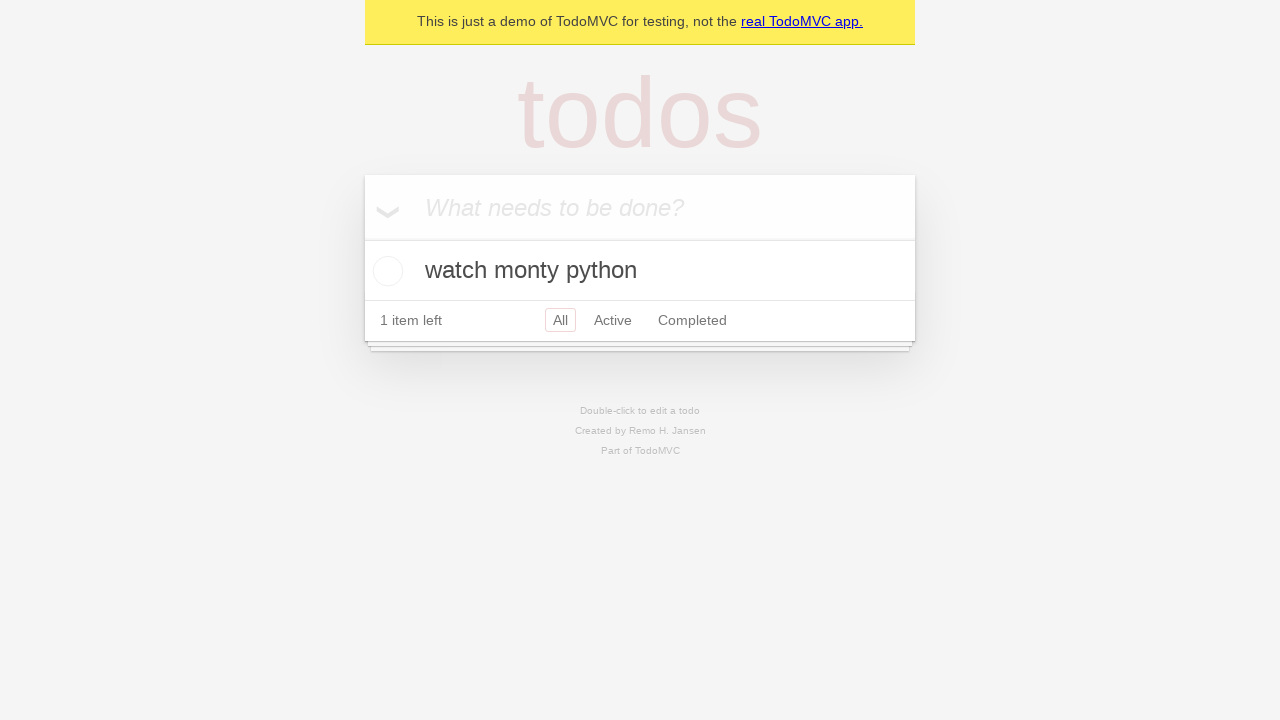

Filled todo input with 'feed the cat' on internal:attr=[placeholder="What needs to be done?"i]
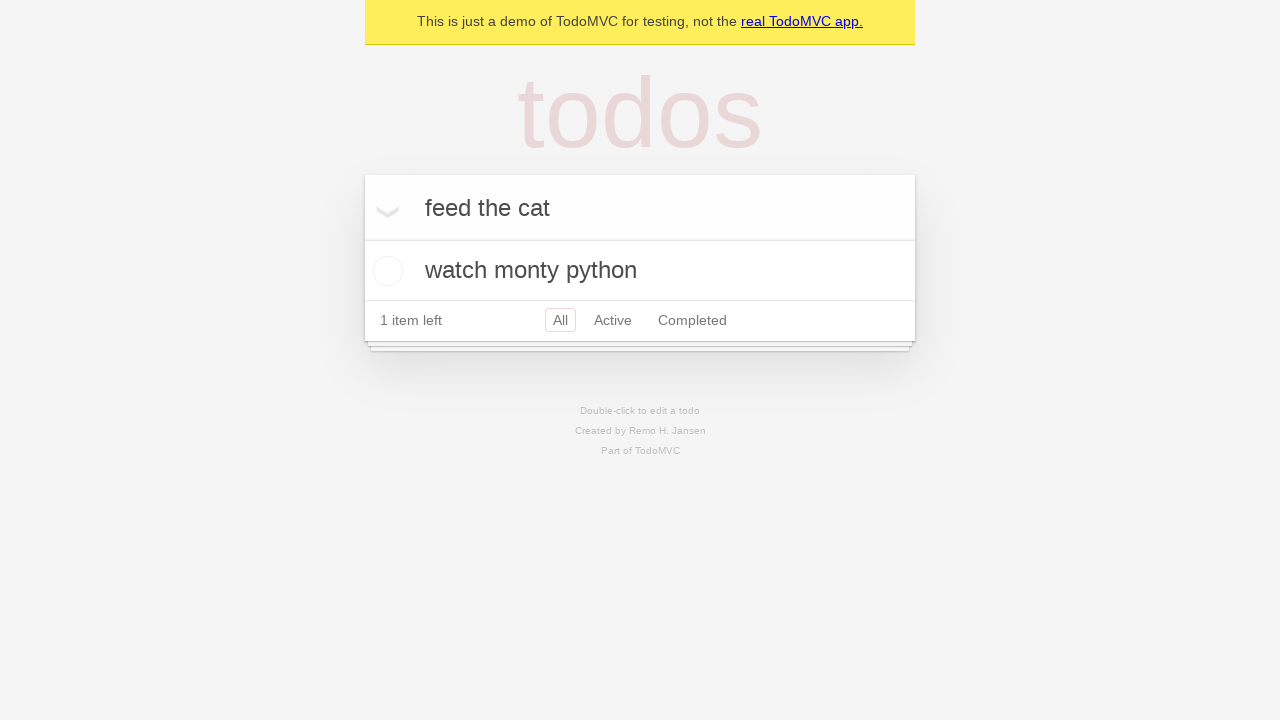

Pressed Enter to create todo 'feed the cat' on internal:attr=[placeholder="What needs to be done?"i]
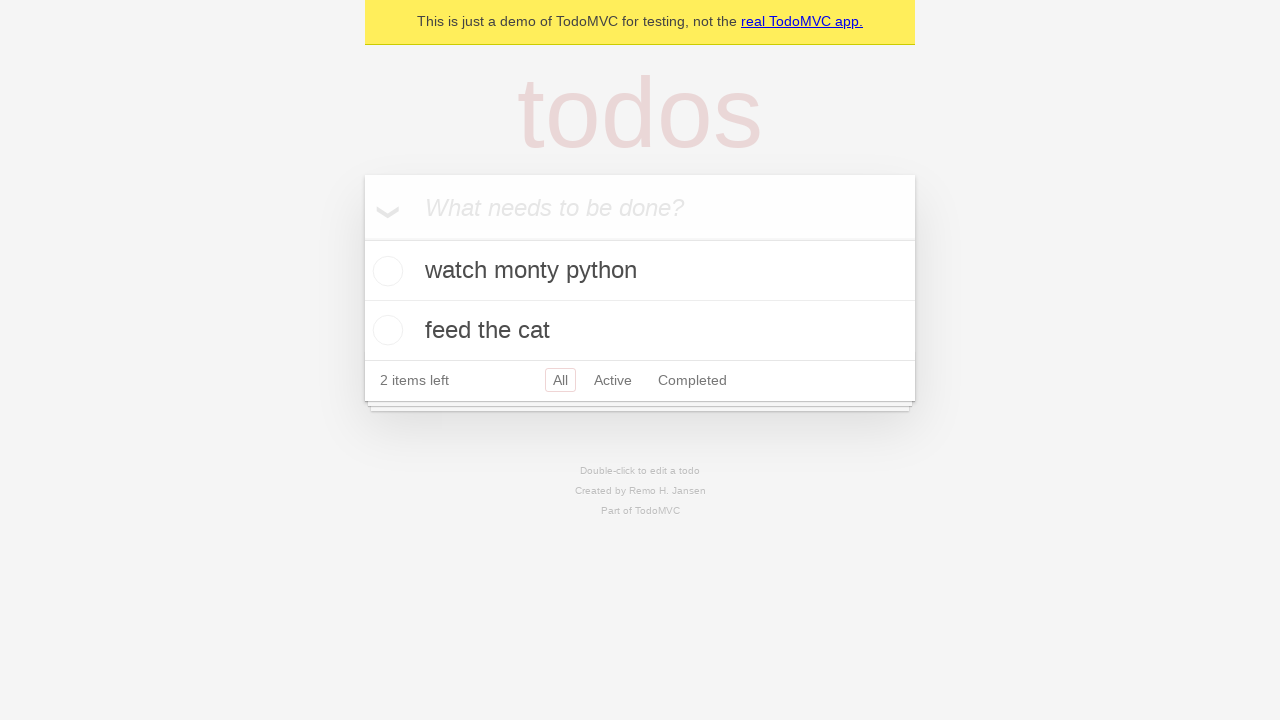

Filled todo input with 'book a doctors appointment' on internal:attr=[placeholder="What needs to be done?"i]
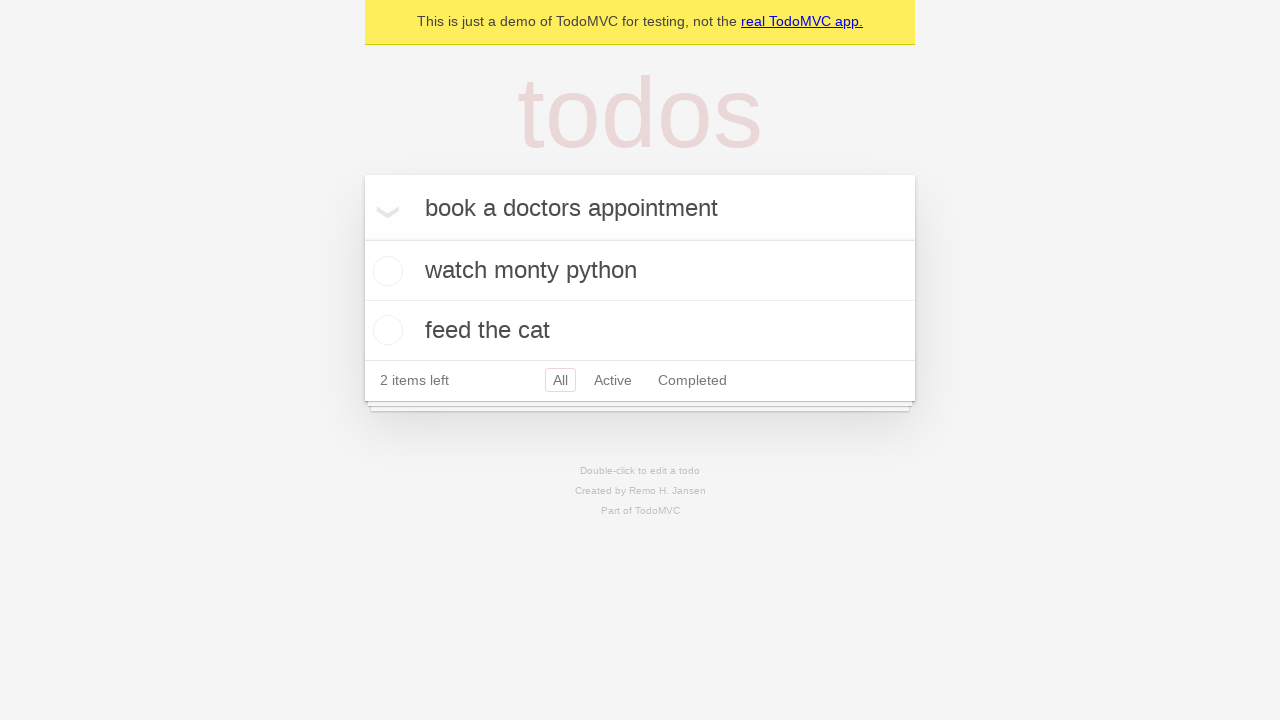

Pressed Enter to create todo 'book a doctors appointment' on internal:attr=[placeholder="What needs to be done?"i]
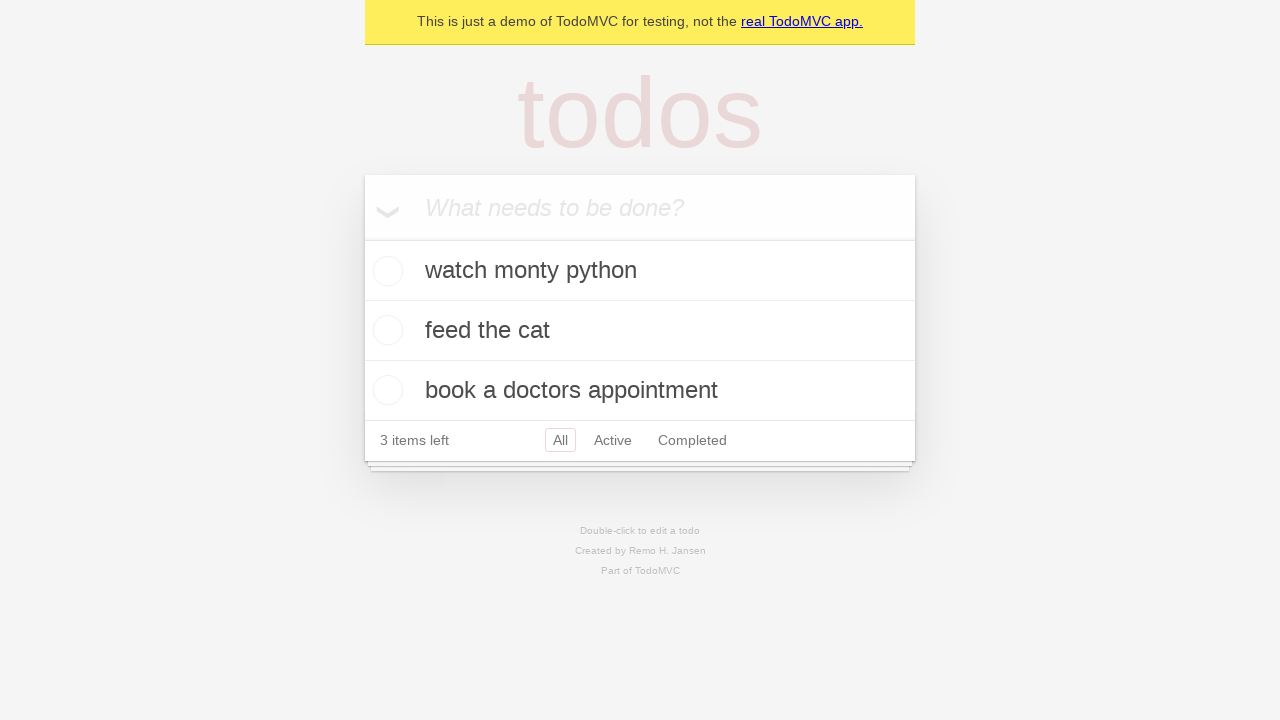

Waited for all 3 todos to be created in localStorage
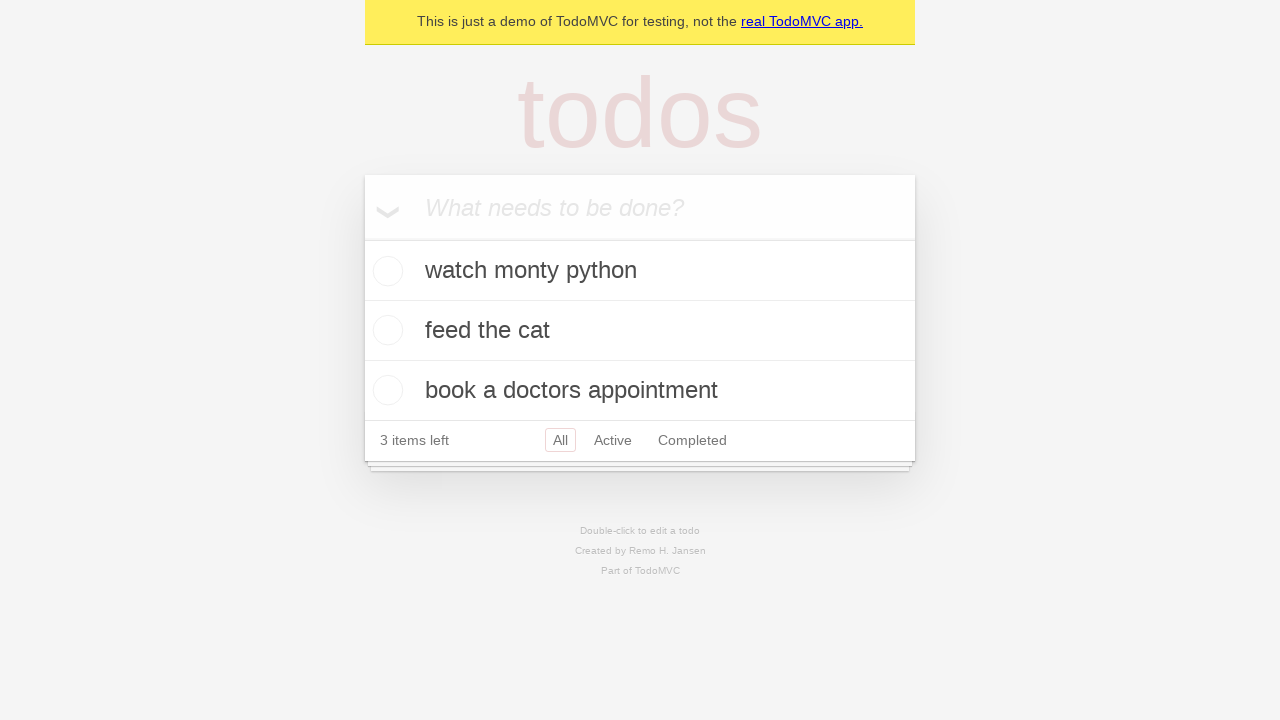

Double-clicked on second todo item to edit it at (640, 331) on internal:testid=[data-testid="todo-item"s] >> nth=1
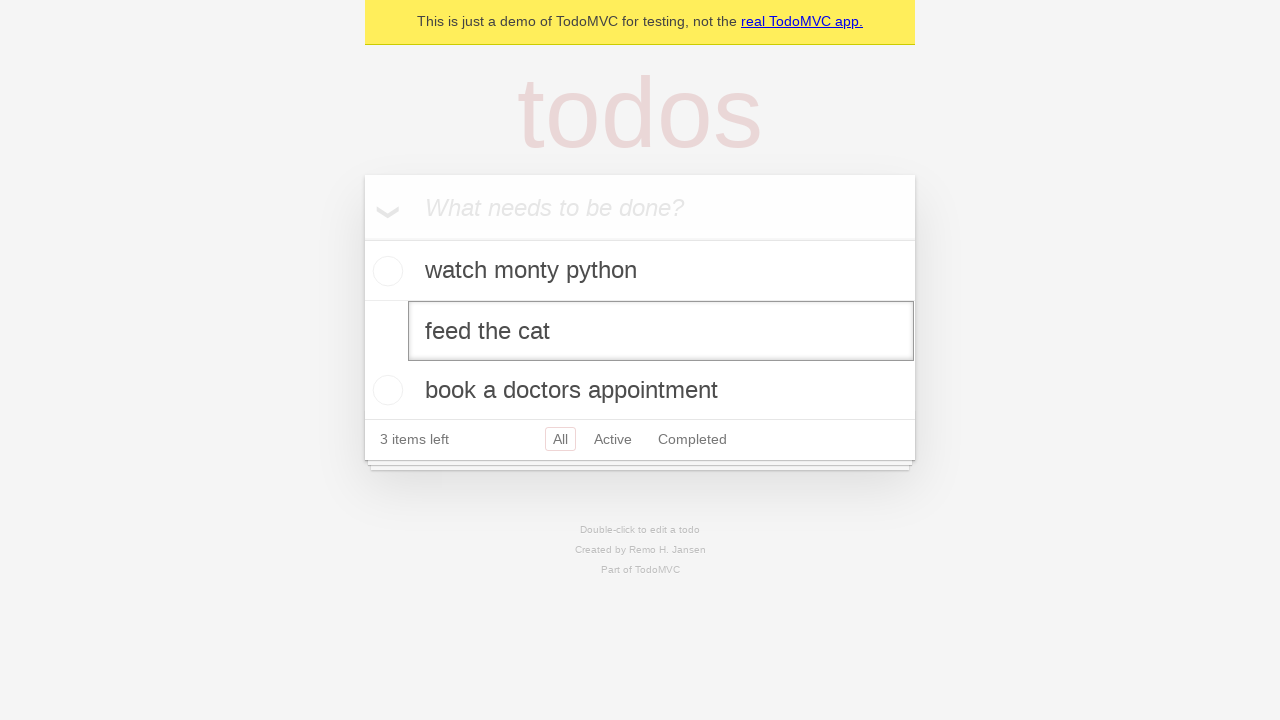

Cleared the text in the edit field for second todo on internal:testid=[data-testid="todo-item"s] >> nth=1 >> internal:role=textbox[nam
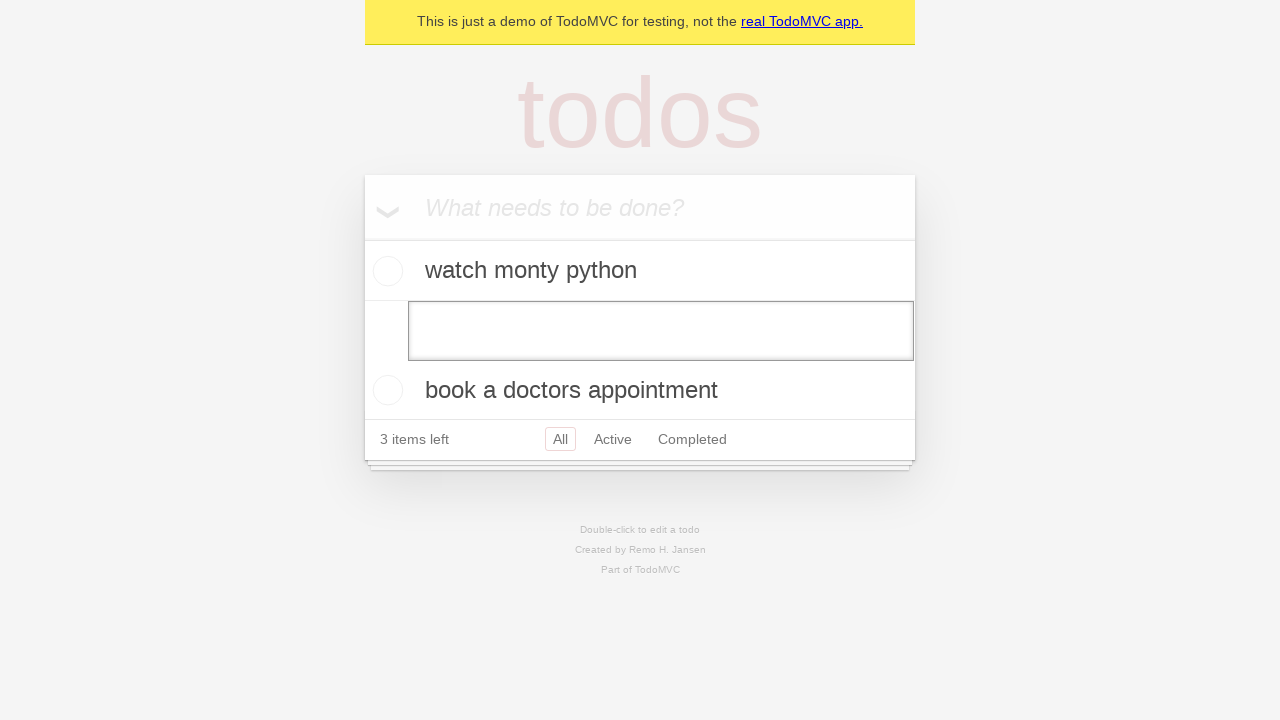

Pressed Enter to confirm empty text and remove the todo item on internal:testid=[data-testid="todo-item"s] >> nth=1 >> internal:role=textbox[nam
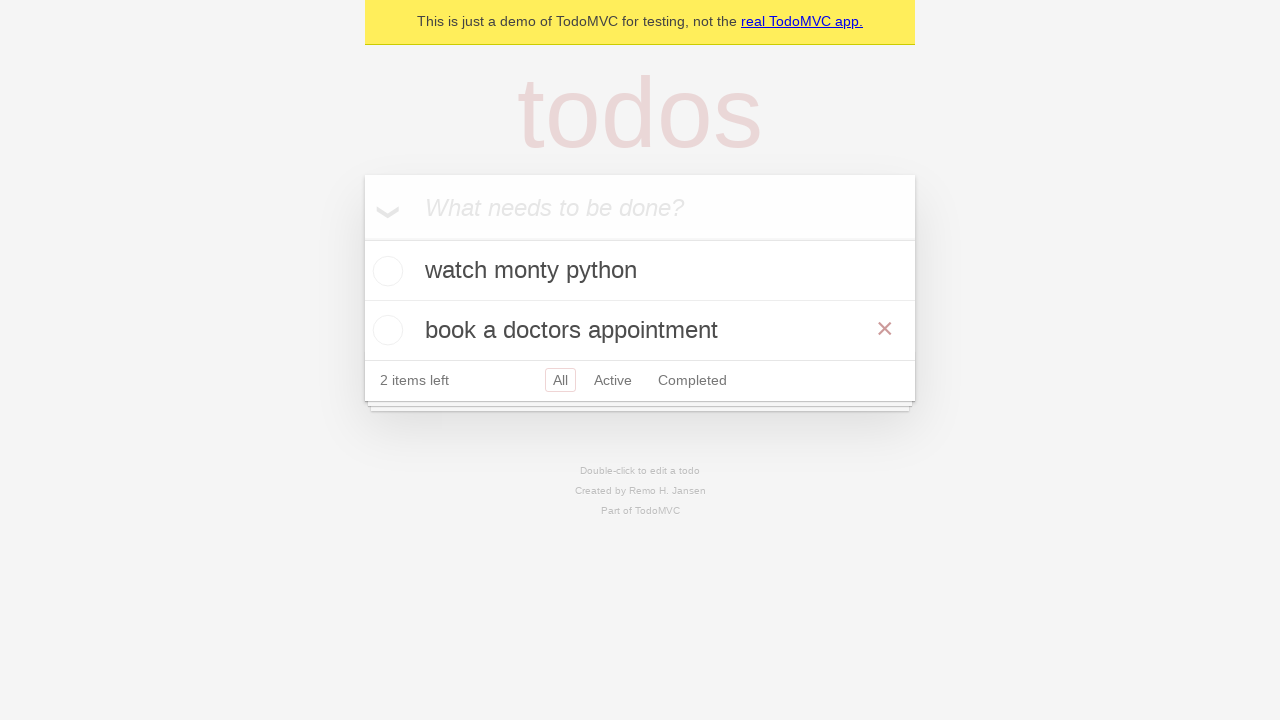

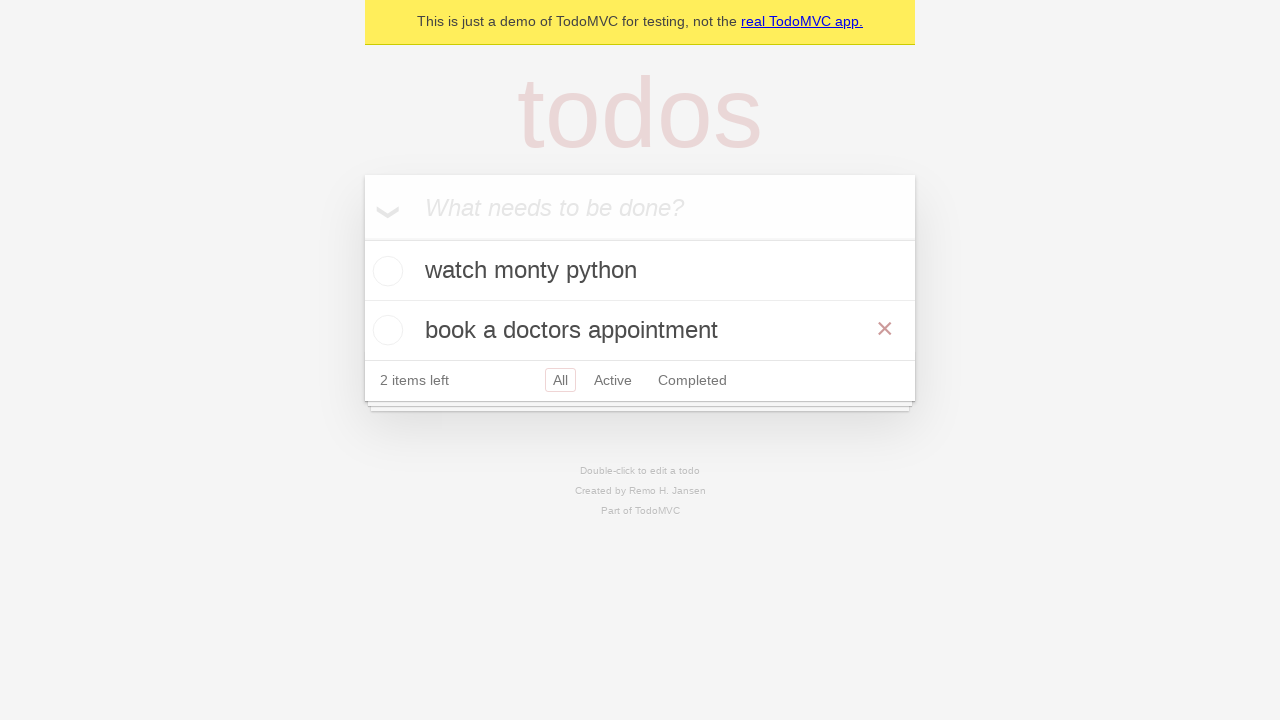